Verifies the page title of the Nail Spa A&S website

Starting URL: https://nailspaas.com/

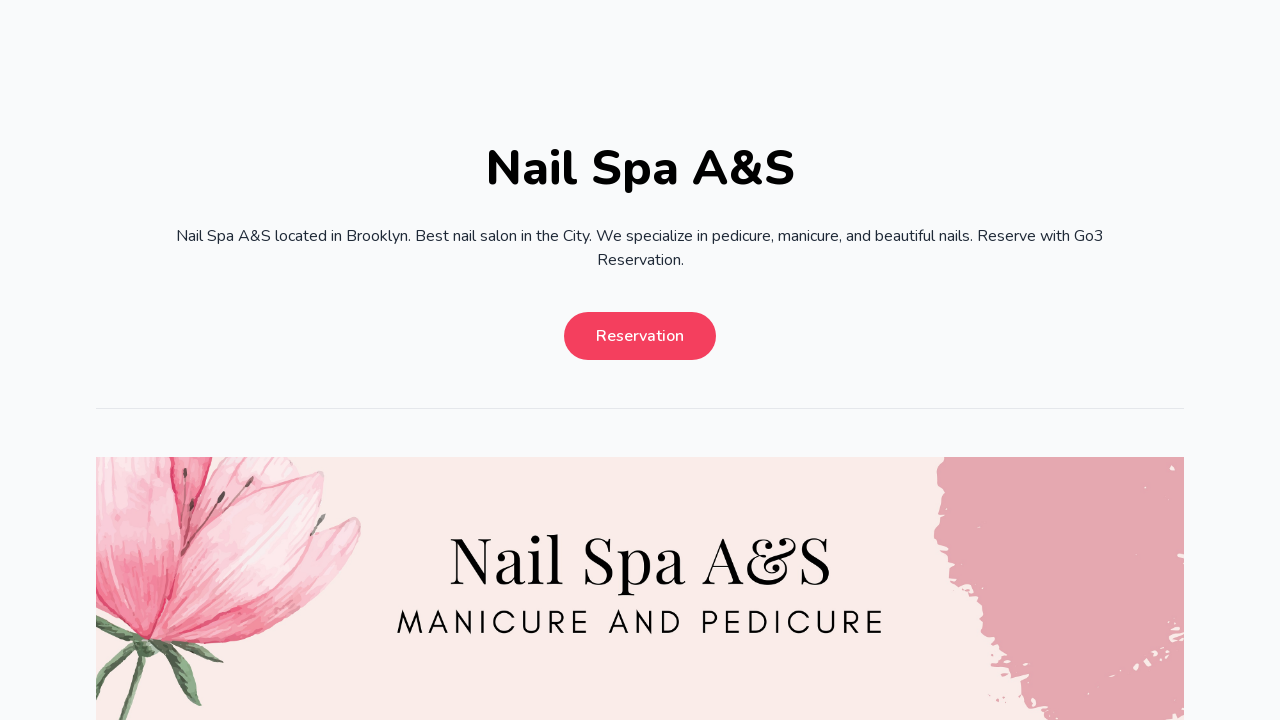

Page loaded - DOM content ready for Nail Spa A&S website
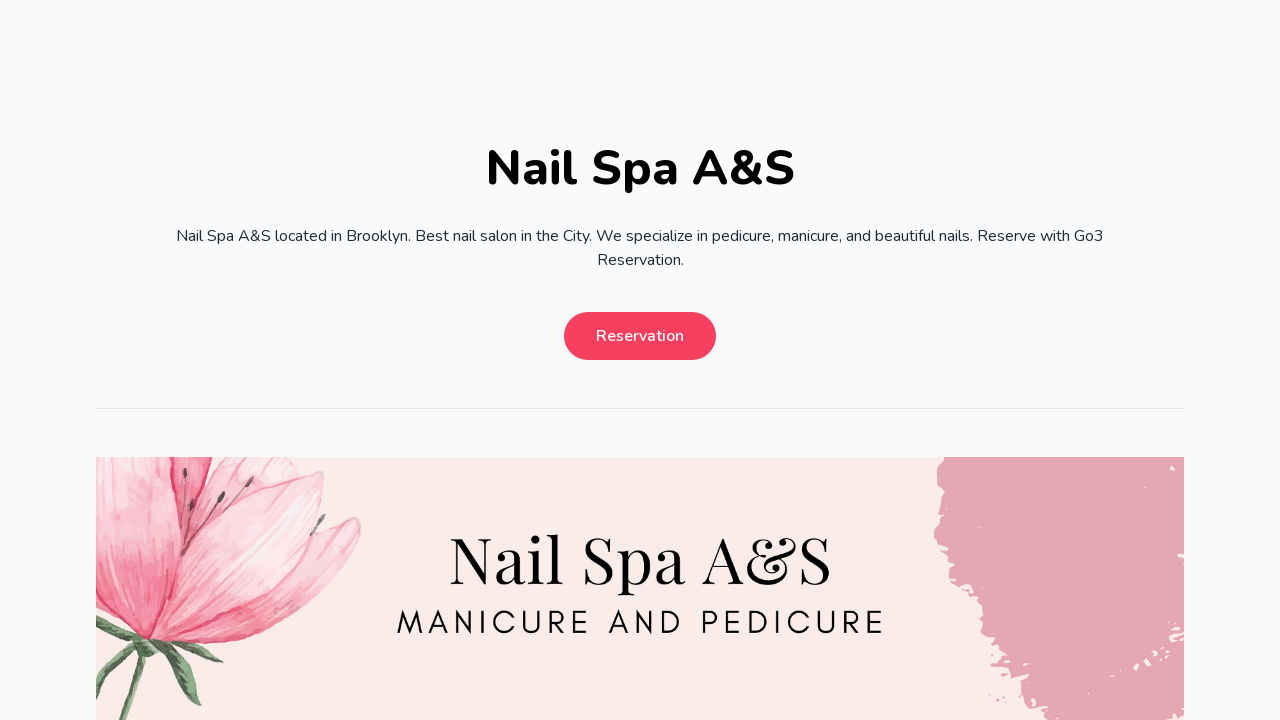

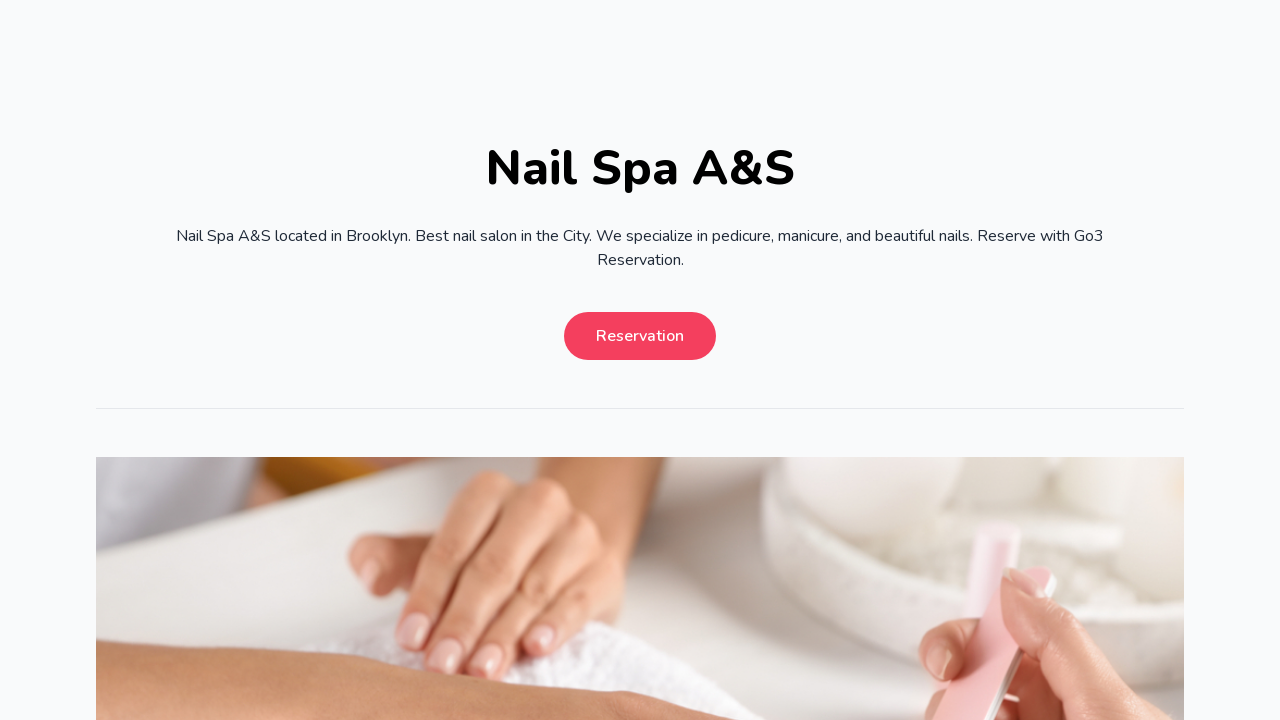